Tests navigation through a multi-level dropdown menu by hovering over "Courses", then "Software Testing", and clicking on "Selenium Certification Training" link.

Starting URL: http://greenstech.in/selenium-course-content.html

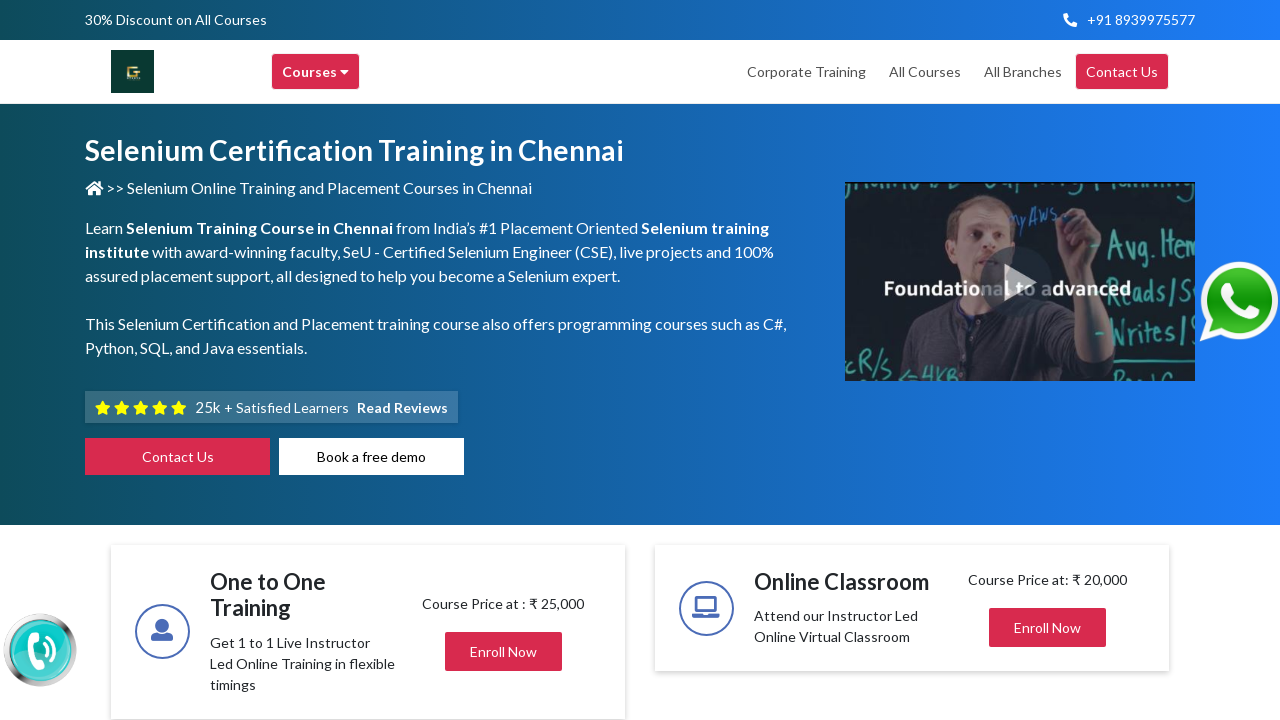

Hovered over 'Courses' menu item to open dropdown at (316, 72) on xpath=//div[@title='Courses']
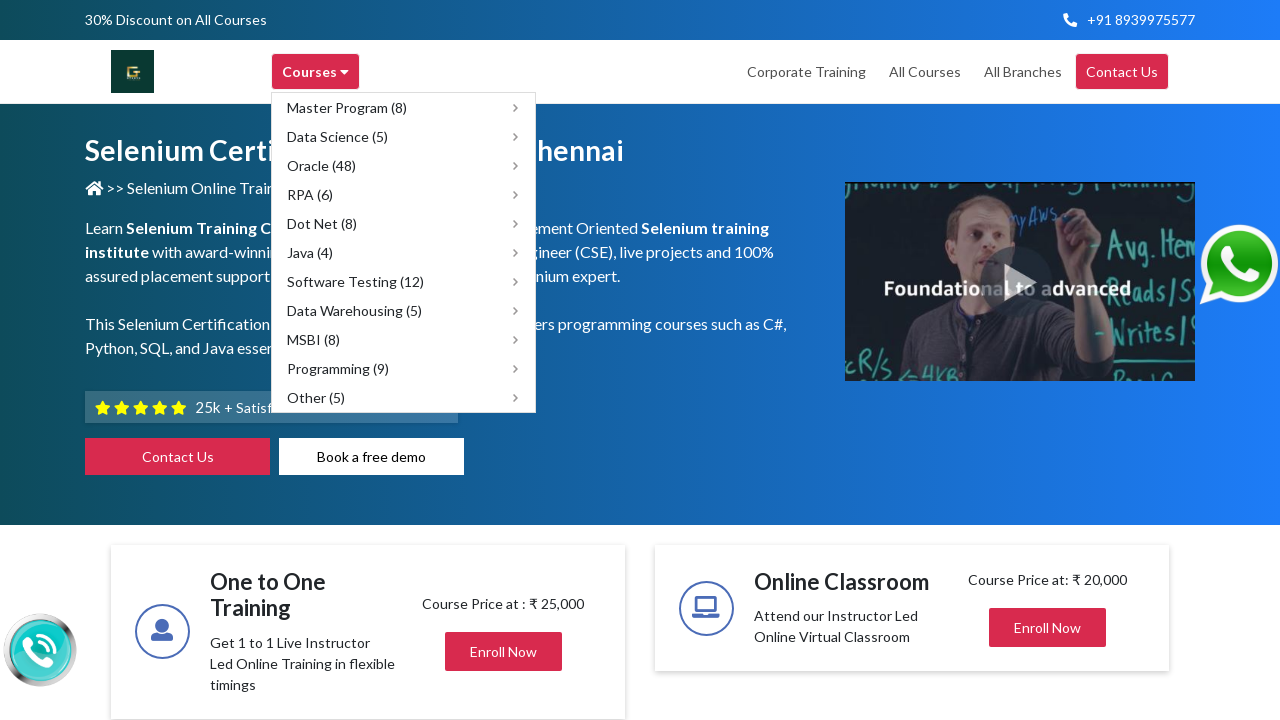

Hovered over 'Software Testing (12)' submenu at (356, 282) on xpath=//span[text()='Software Testing (12)']
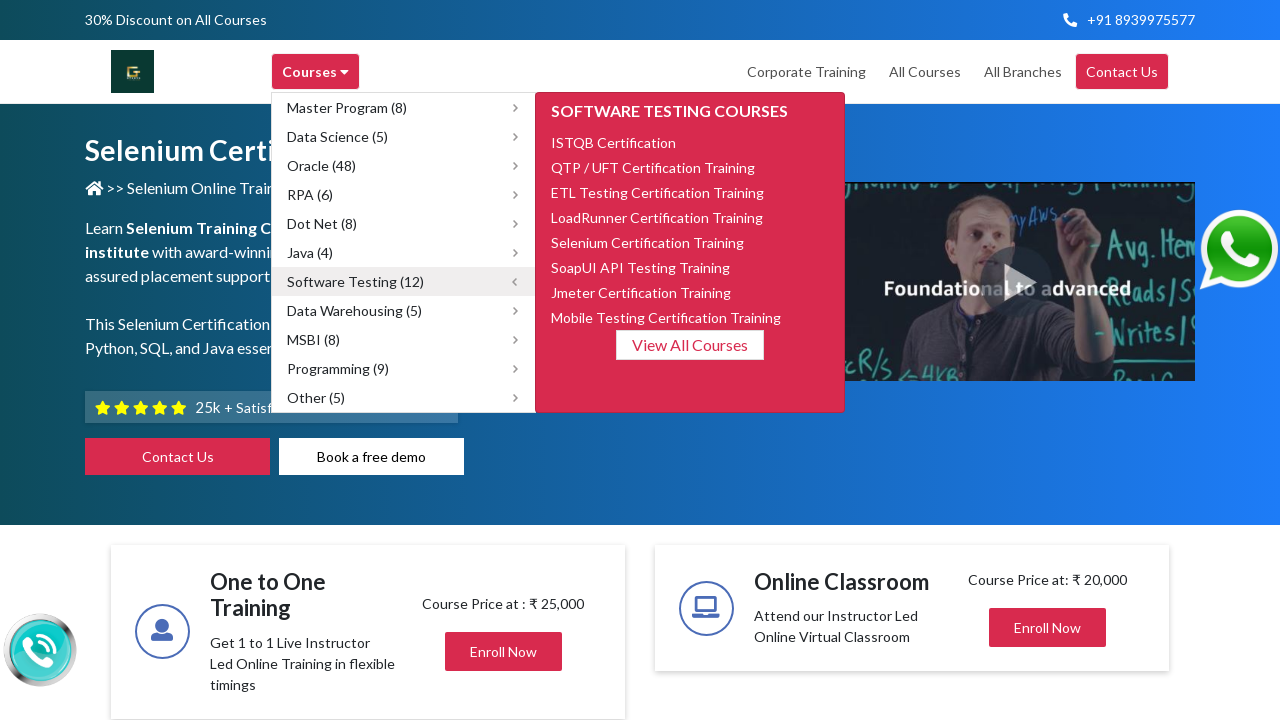

Clicked on 'Selenium Certification Training' link at (648, 242) on xpath=//span[text()='Selenium Certification Training']
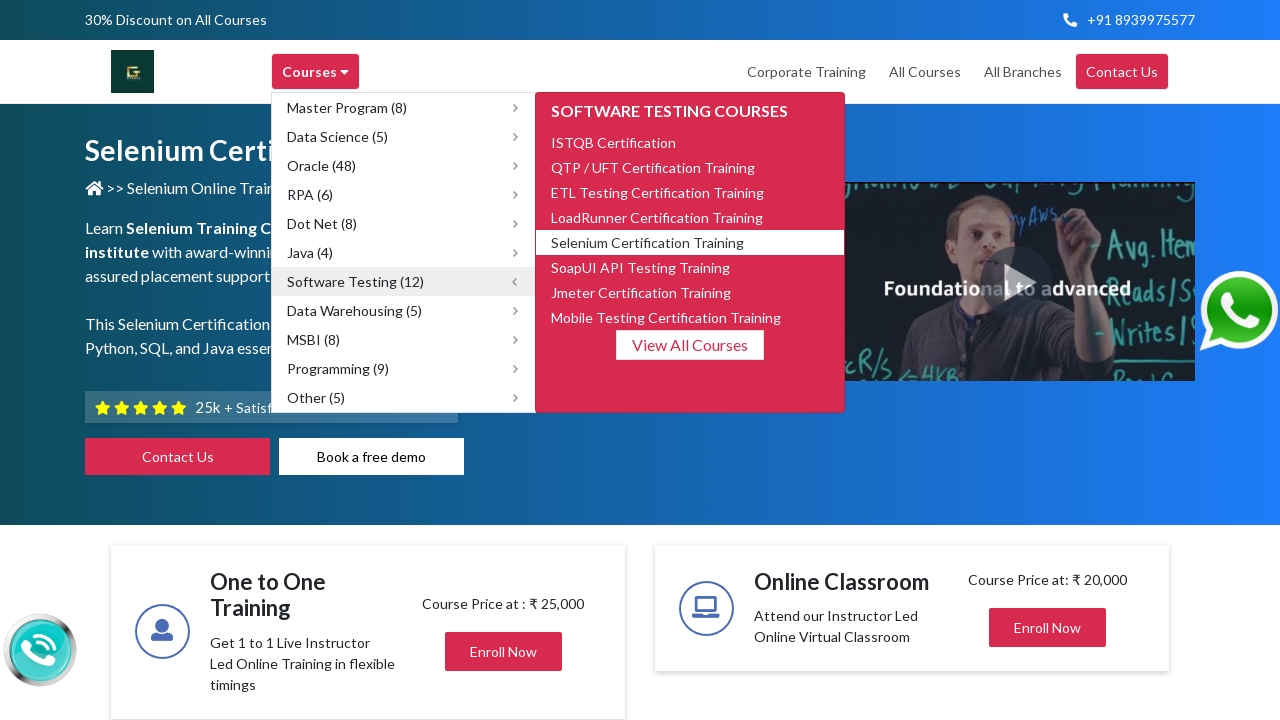

Page navigation completed and network idle
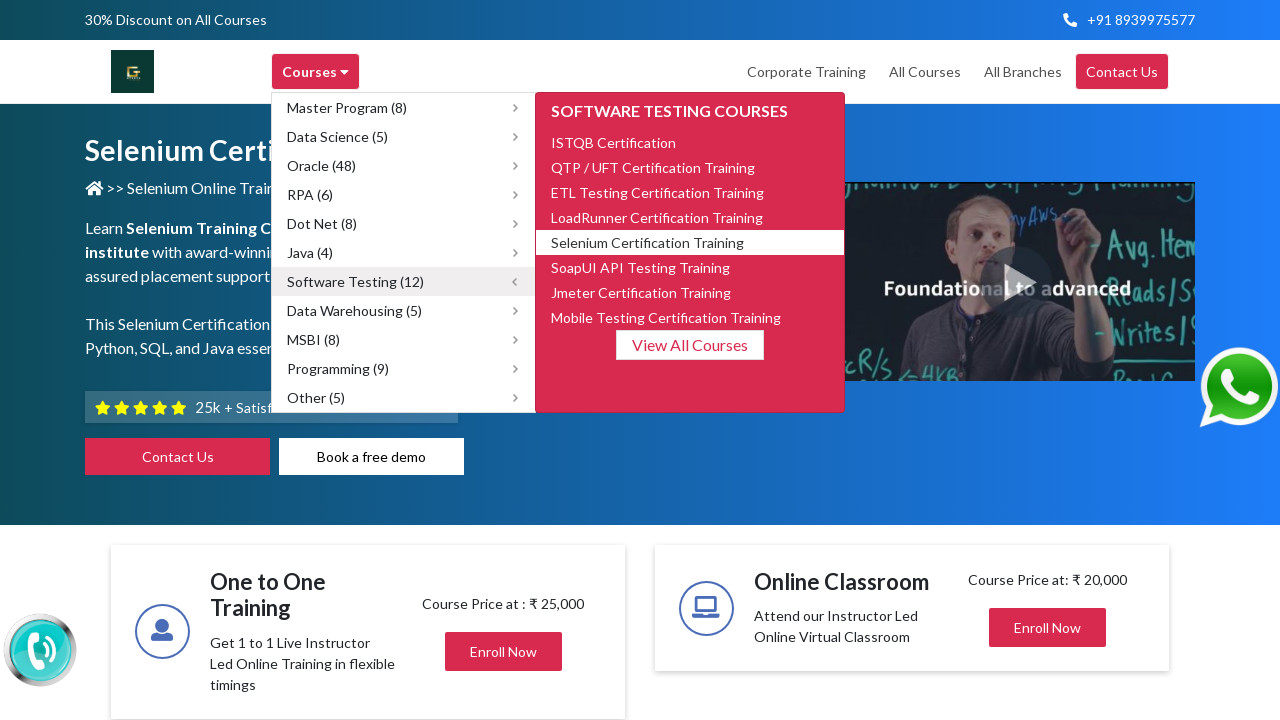

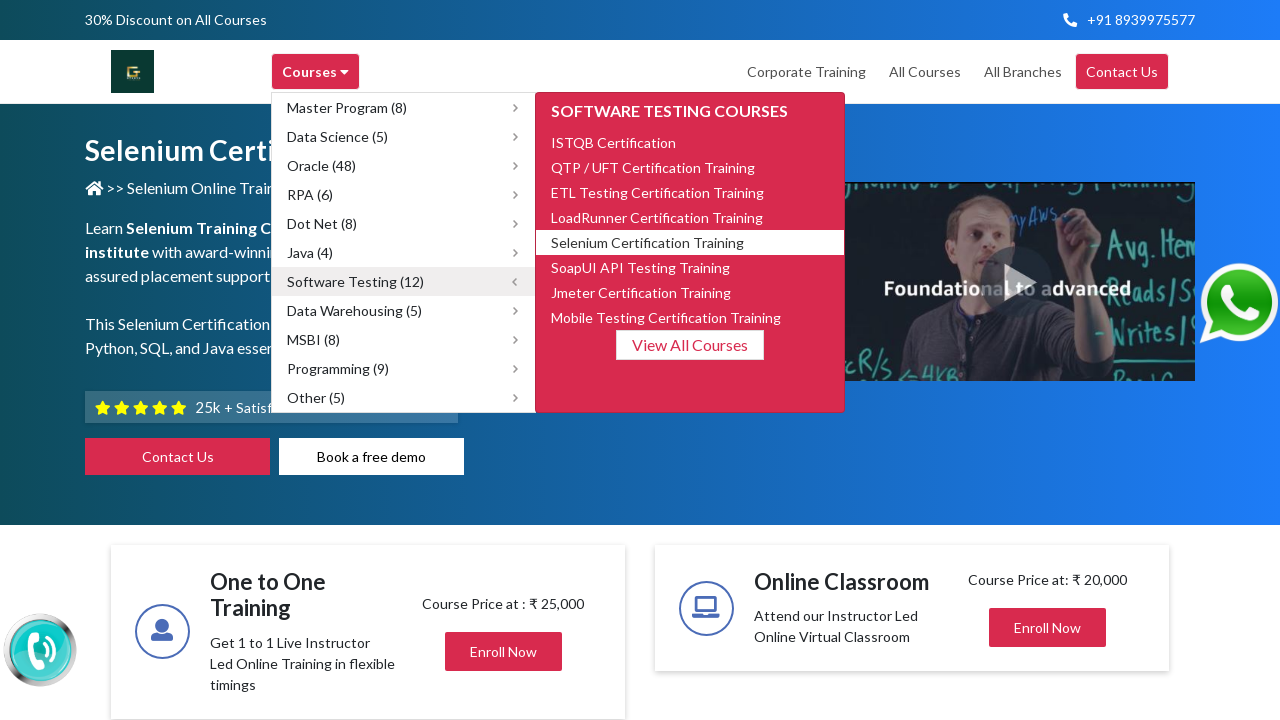